Tests selecting a dropdown option by value on a fruits dropdown element

Starting URL: https://letcode.in/dropdowns

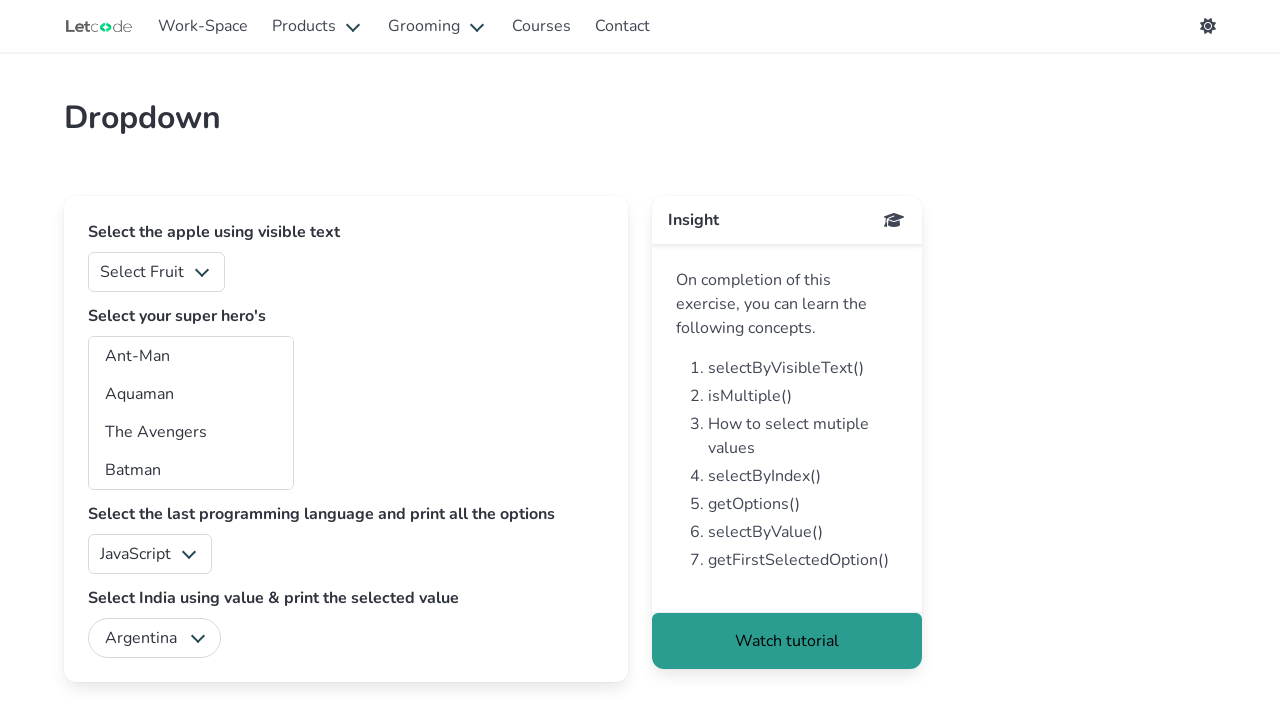

Navigated to dropdowns page
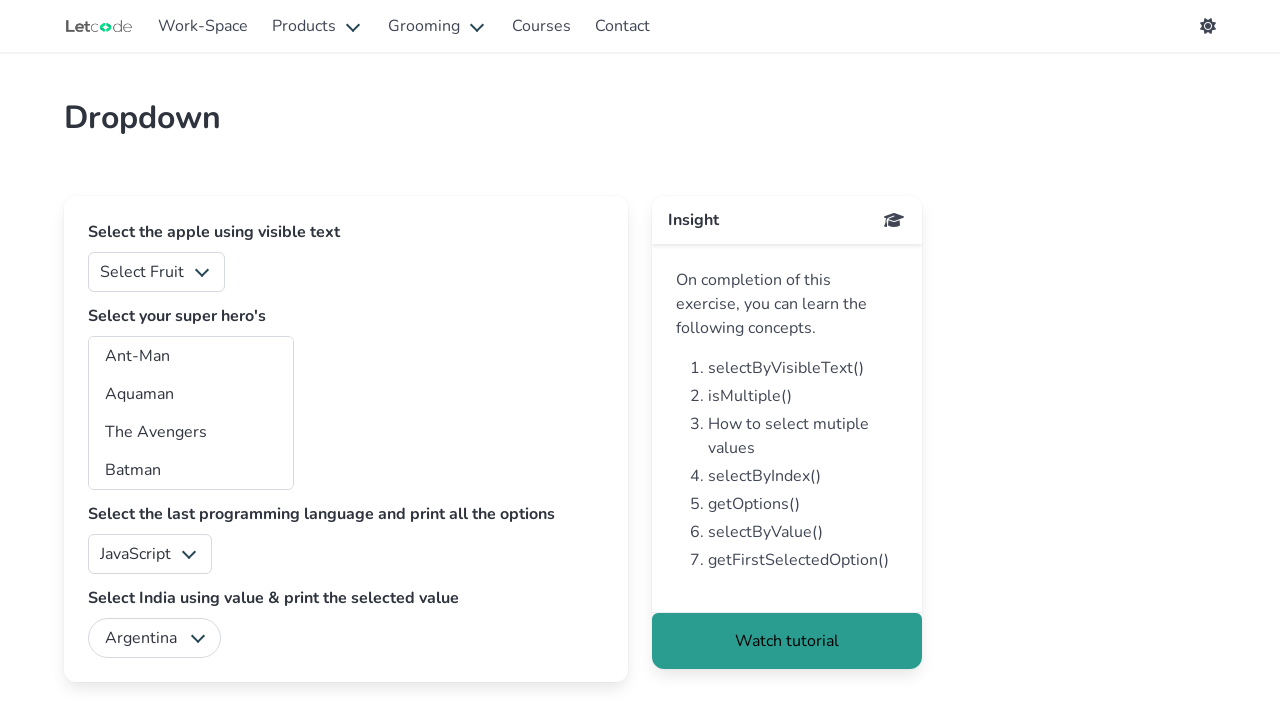

Selected dropdown option with value '2' from fruits dropdown on #fruits
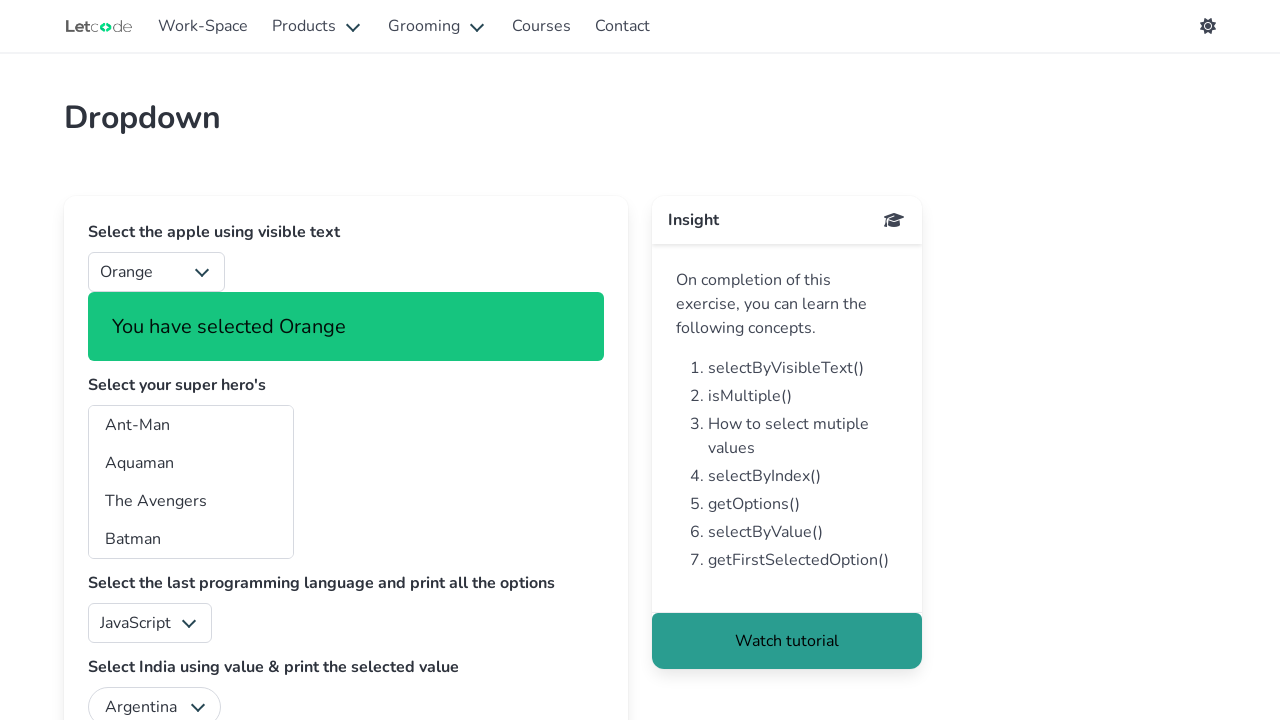

Success notification appeared after selecting dropdown option
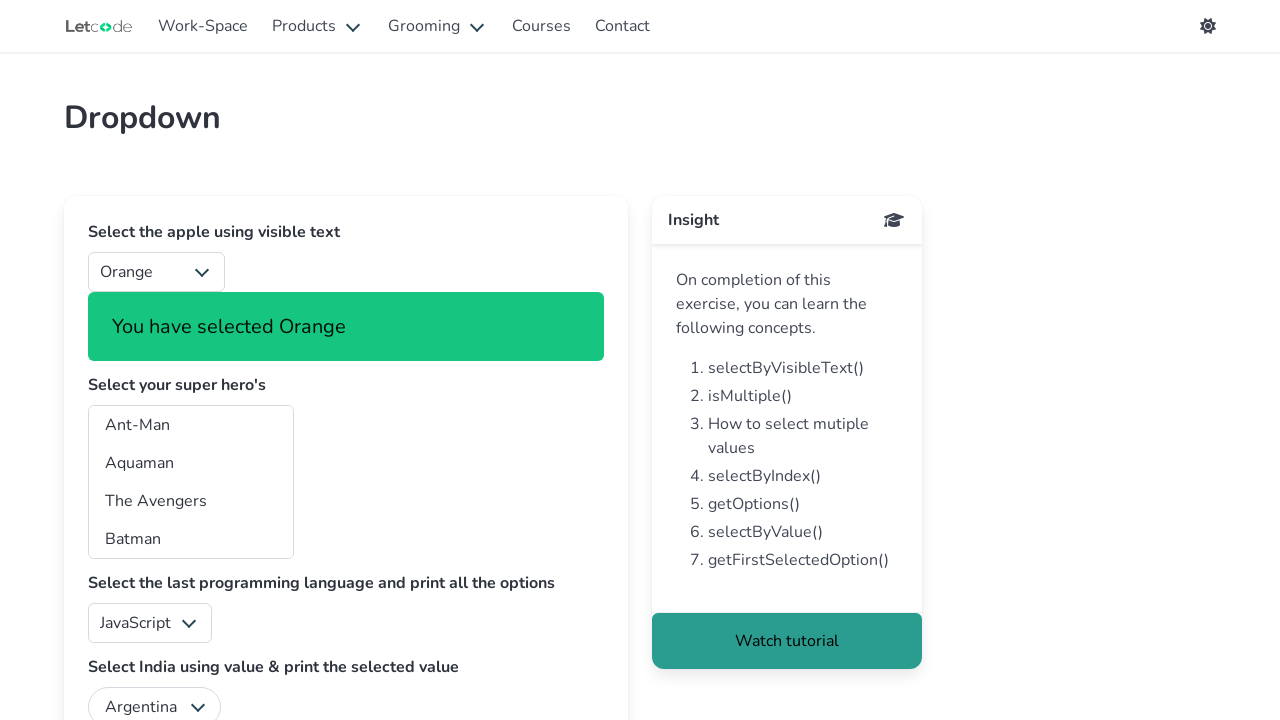

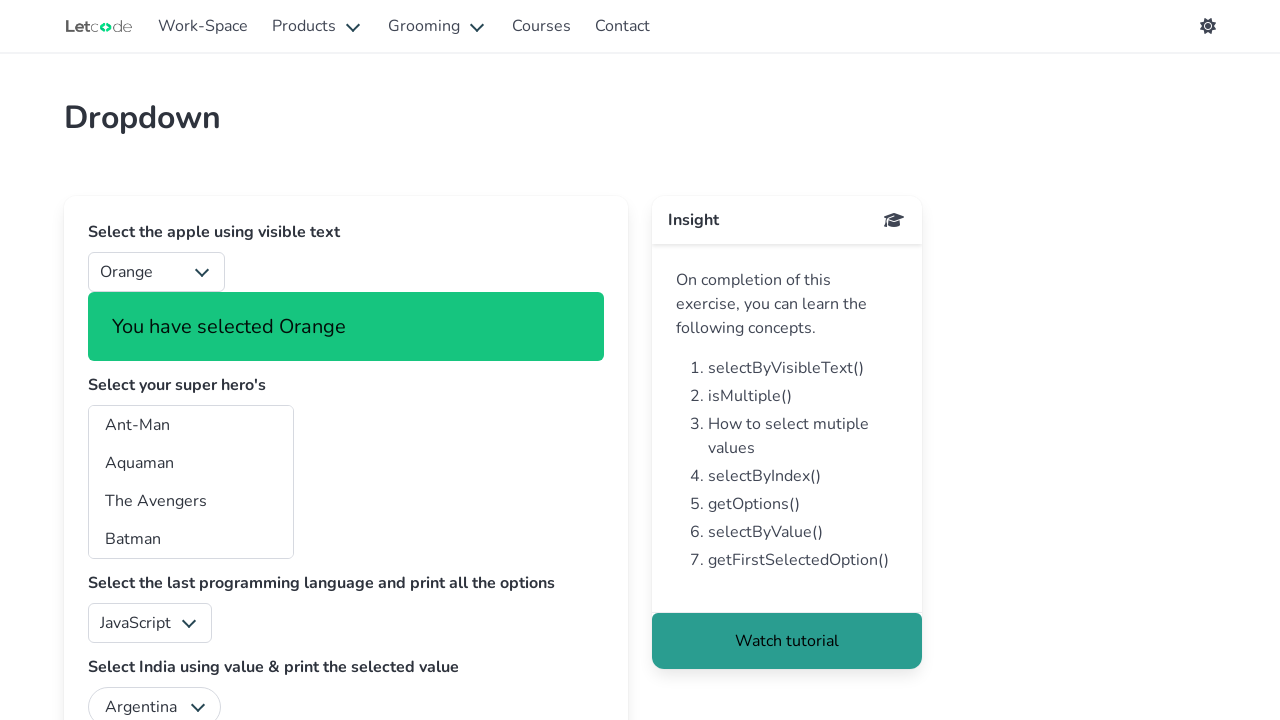